Navigates to the Angular practice page and verifies the page loads successfully

Starting URL: https://rahulshettyacademy.com/angularpractice/

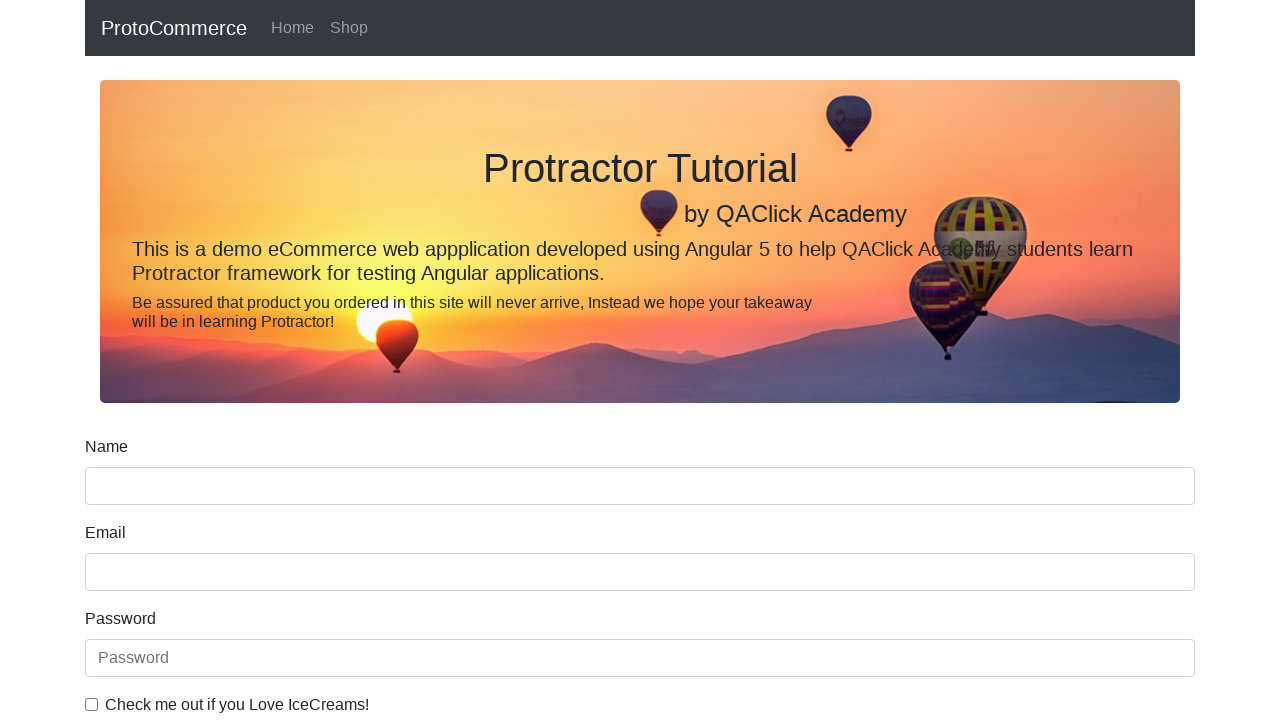

Navigated to Angular practice page
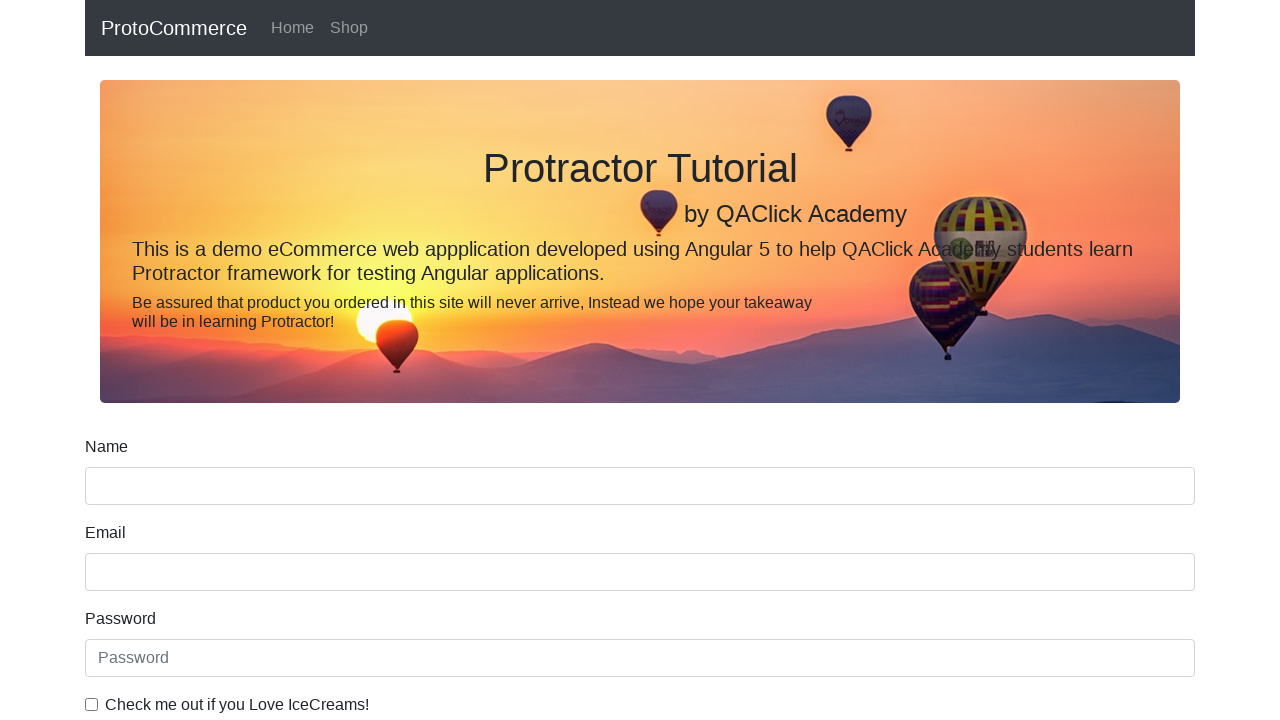

Waited for page to load completely
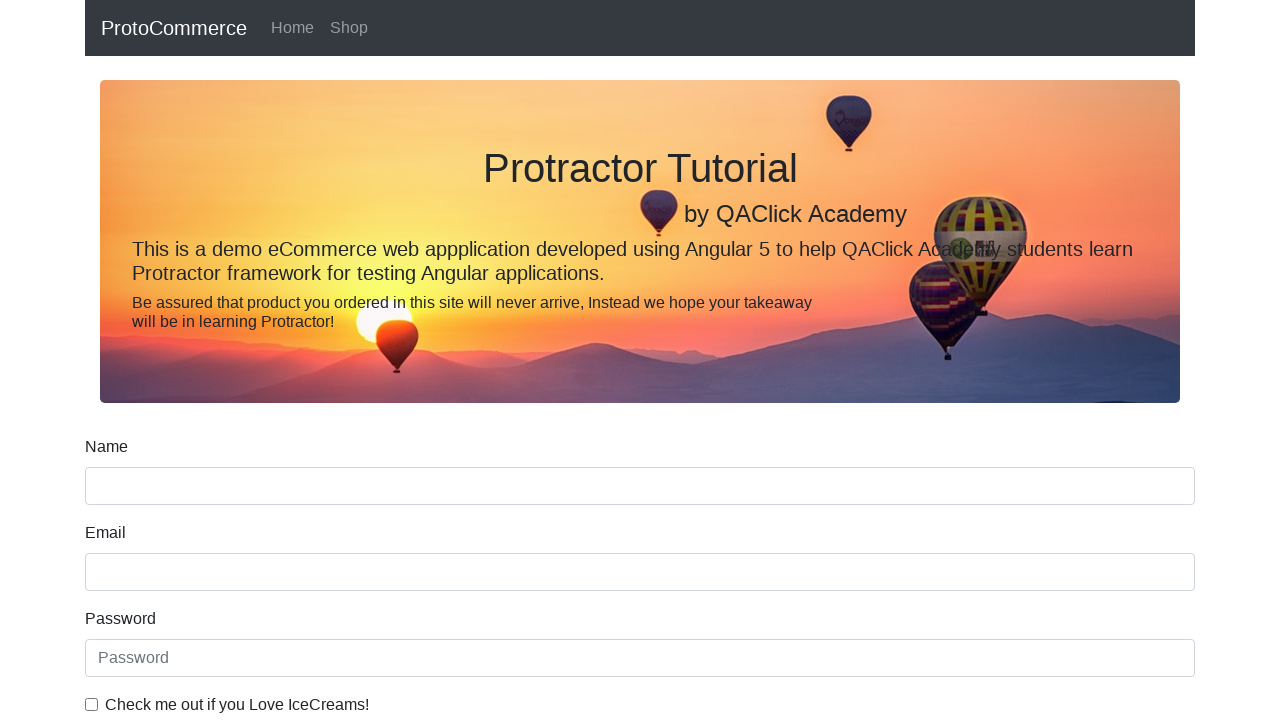

Retrieved page title: ProtoCommerce
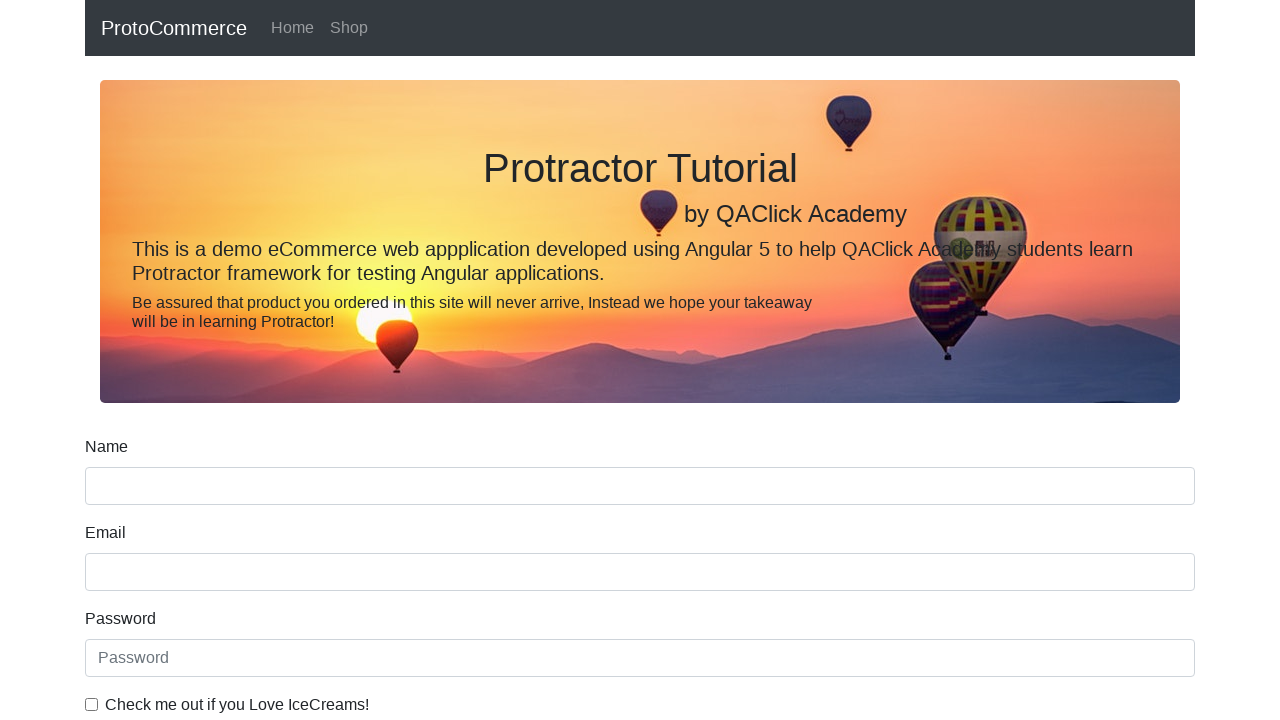

Verified that page title exists
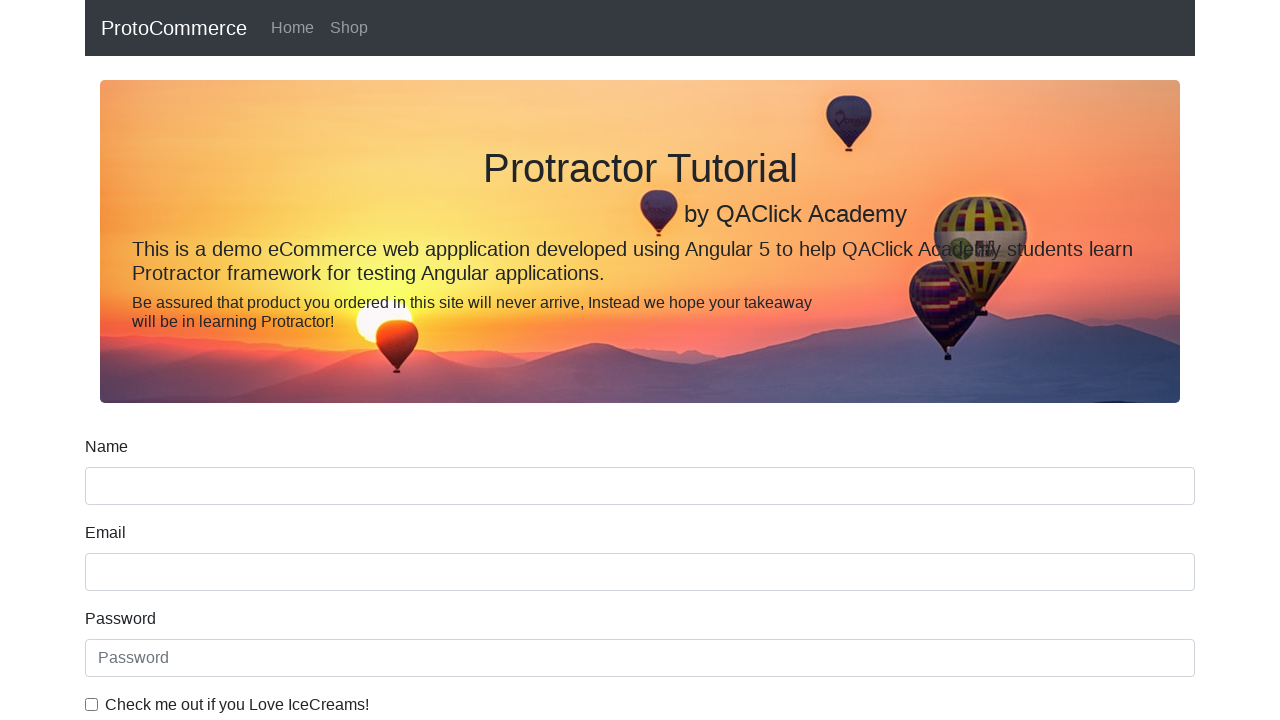

Printed page title to console: ProtoCommerce
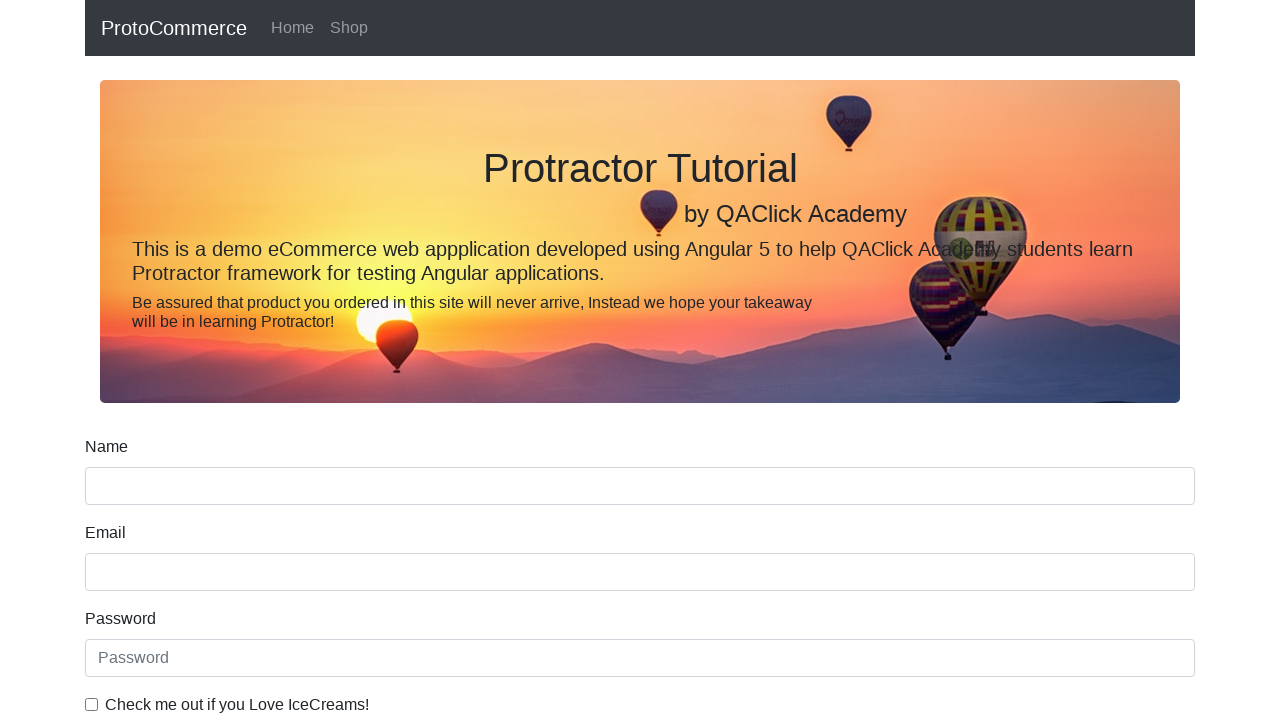

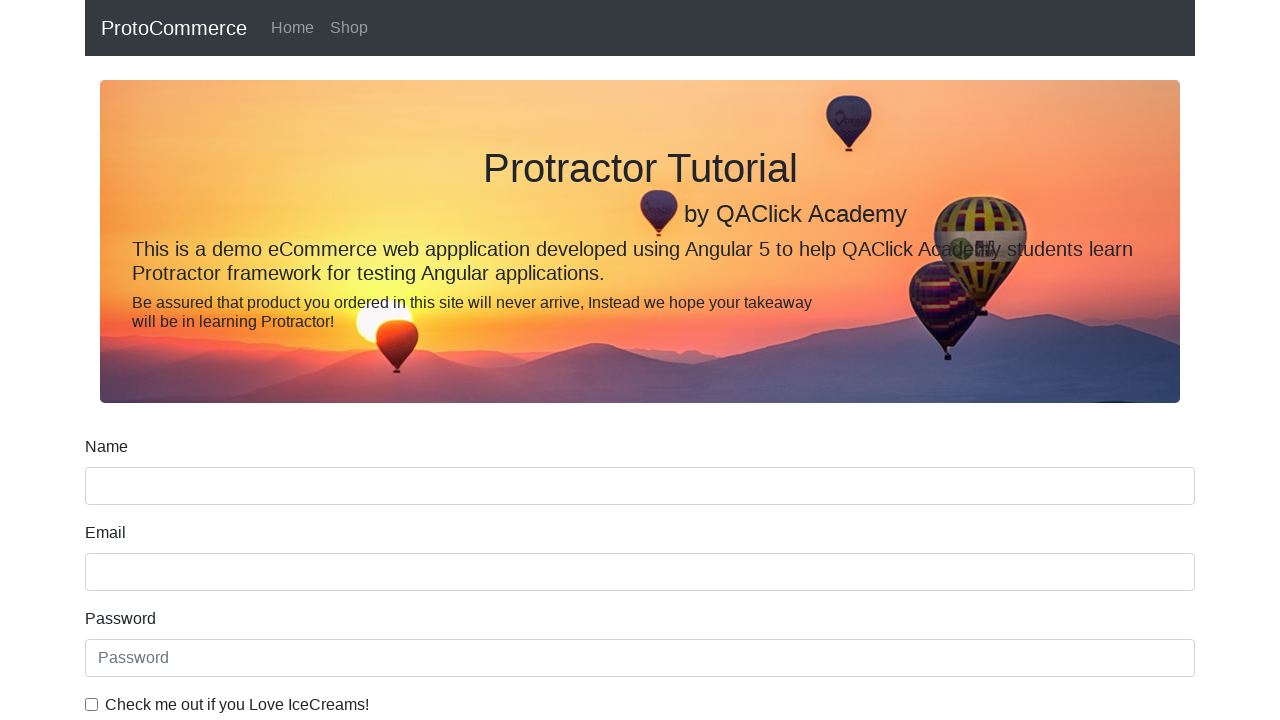